Tests JavaScript alert interactions on Selenium documentation page by triggering simple alerts, confirm dialogs, and prompts, then verifying their text and dismissing/accepting them.

Starting URL: https://www.selenium.dev/documentation/webdriver/interactions/alerts

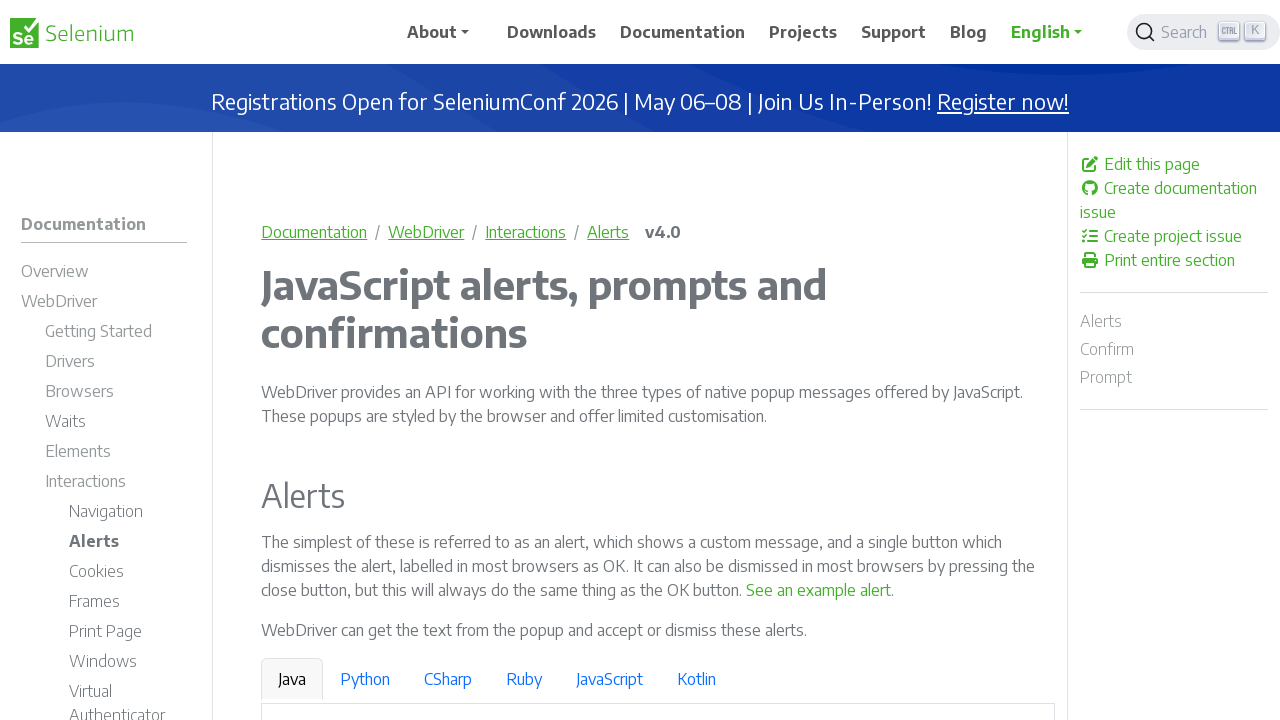

Clicked link to trigger simple alert at (819, 590) on xpath=//a[normalize-space()='See an example alert']
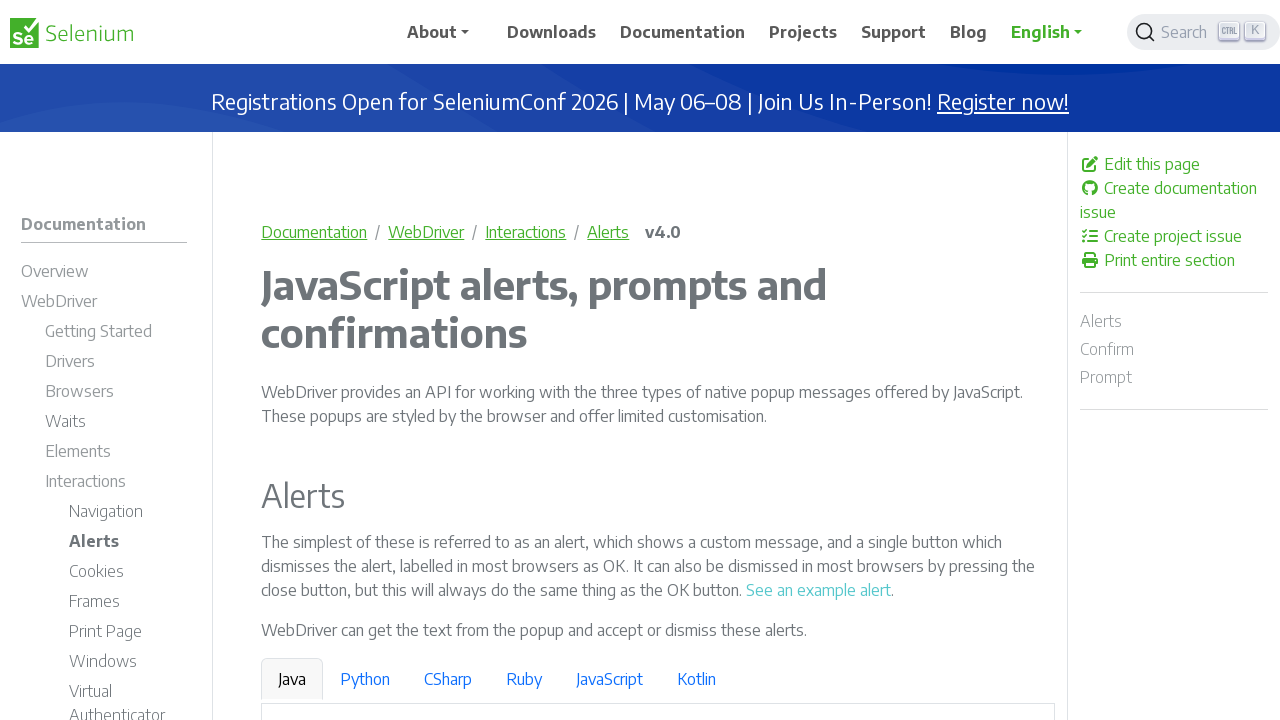

Retrieved simple alert text content
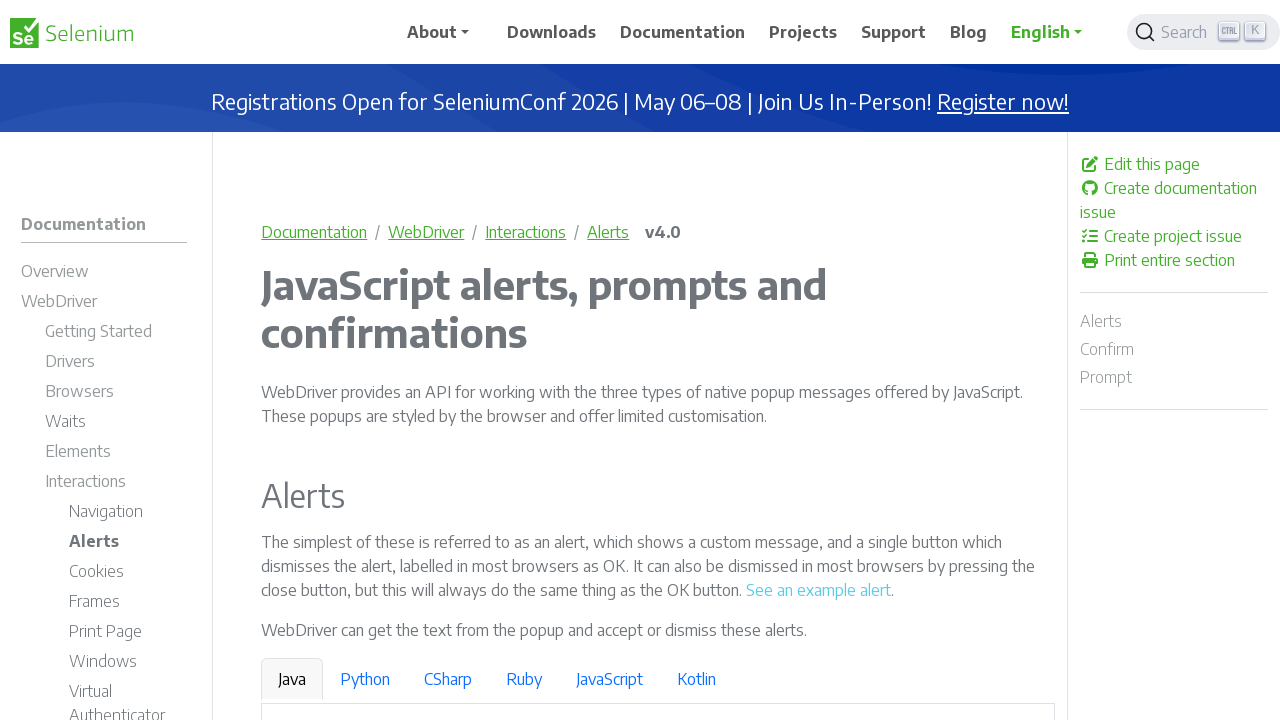

Set up dialog handler to dismiss alerts
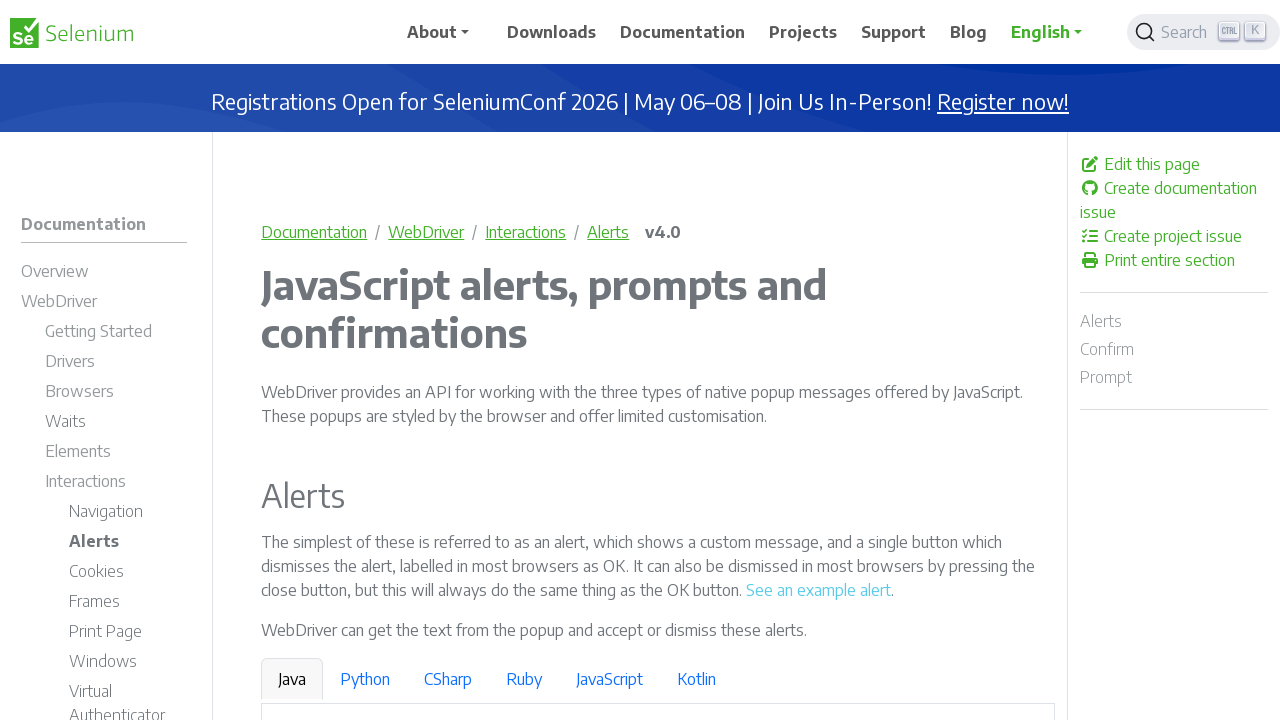

Navigated to Selenium alerts documentation page
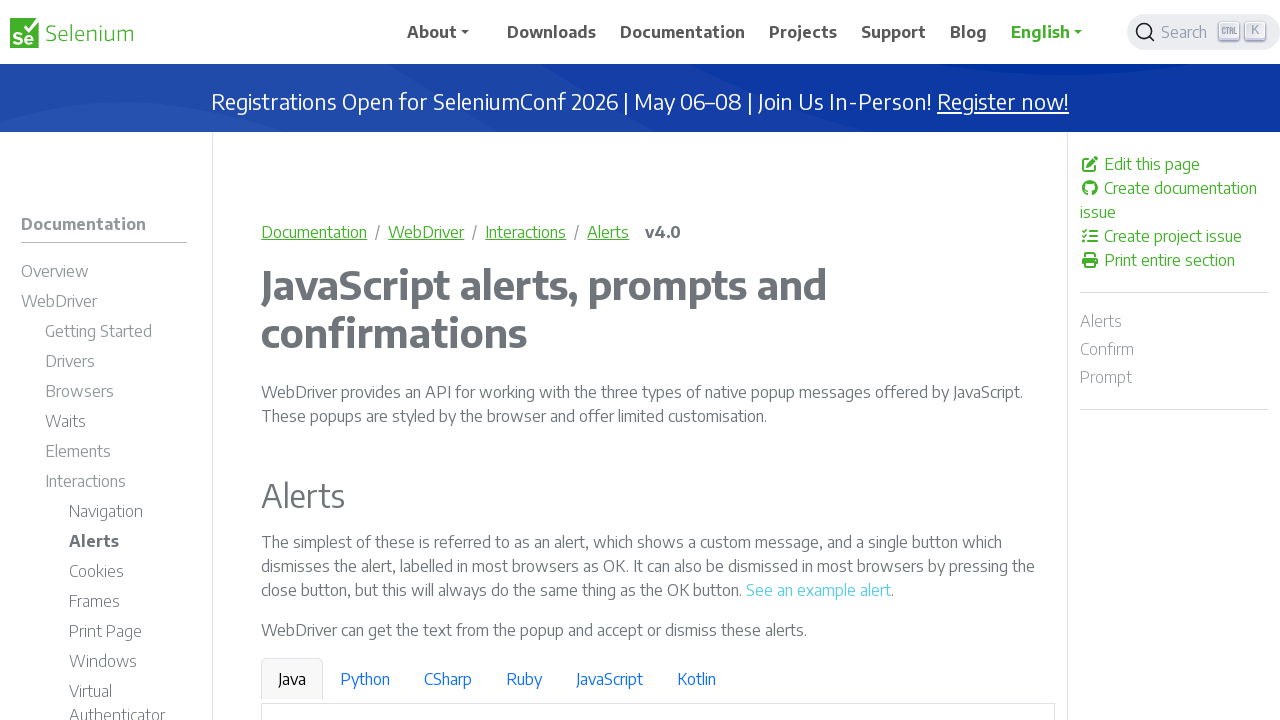

Registered handler for simple alert with expected message 'Sample alert'
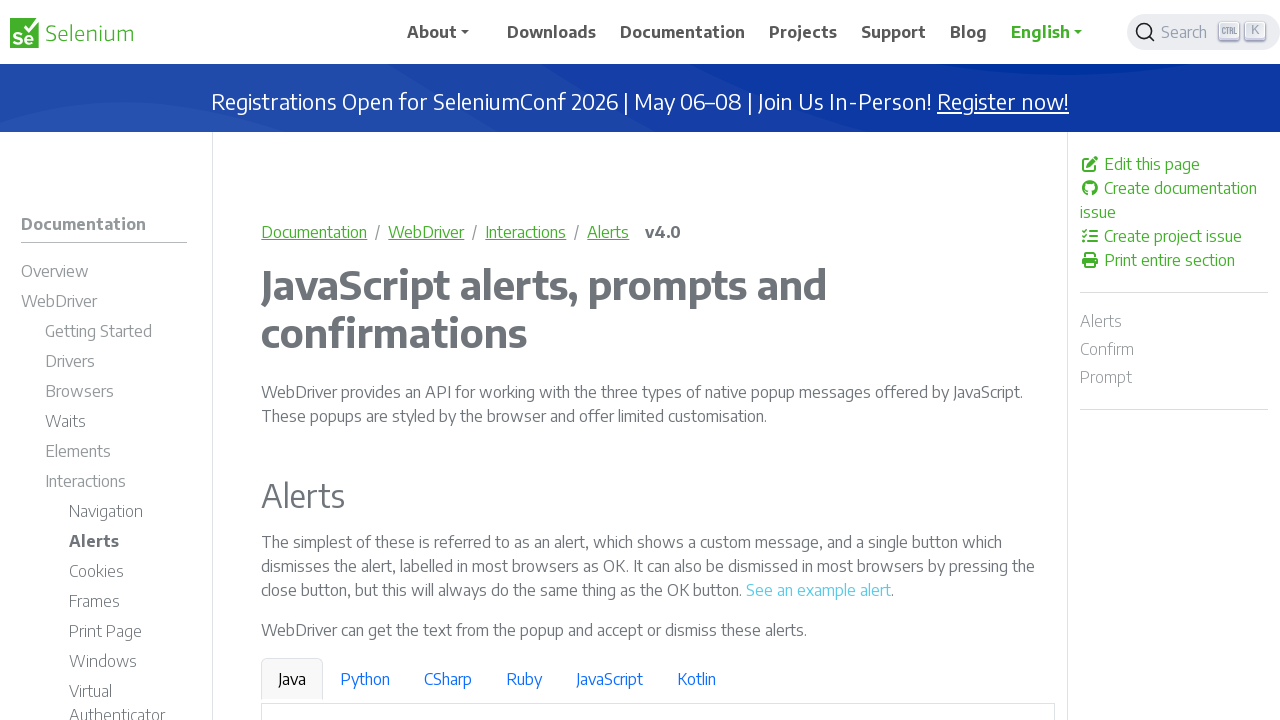

Clicked link to trigger simple alert at (819, 590) on xpath=//a[normalize-space()='See an example alert']
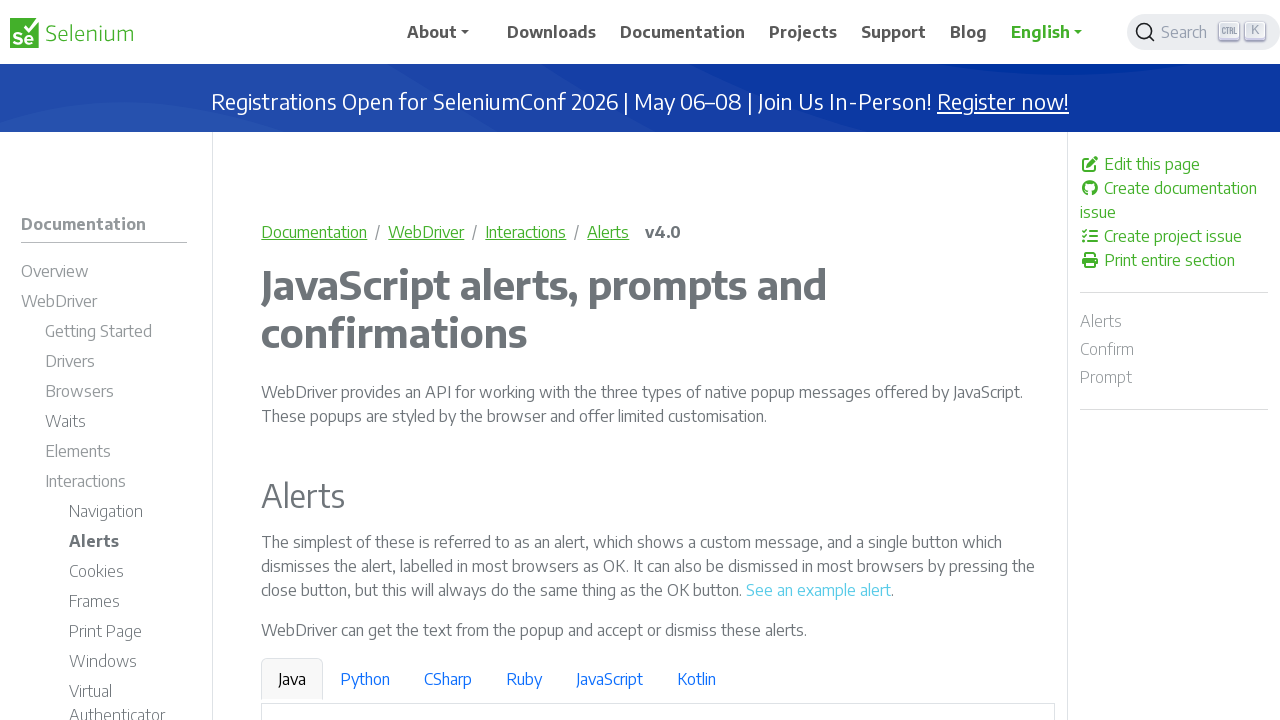

Waited 500ms for simple alert to be handled and dismissed
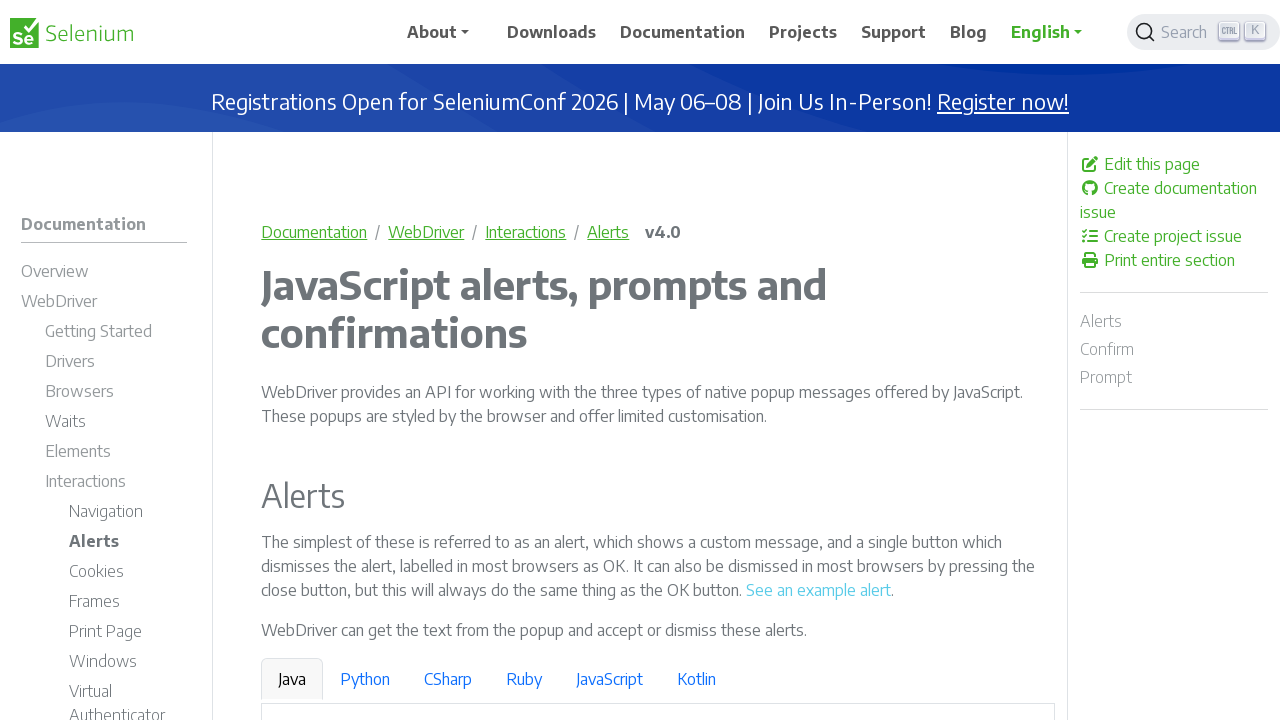

Registered handler for confirm alert with expected message 'Are you sure?'
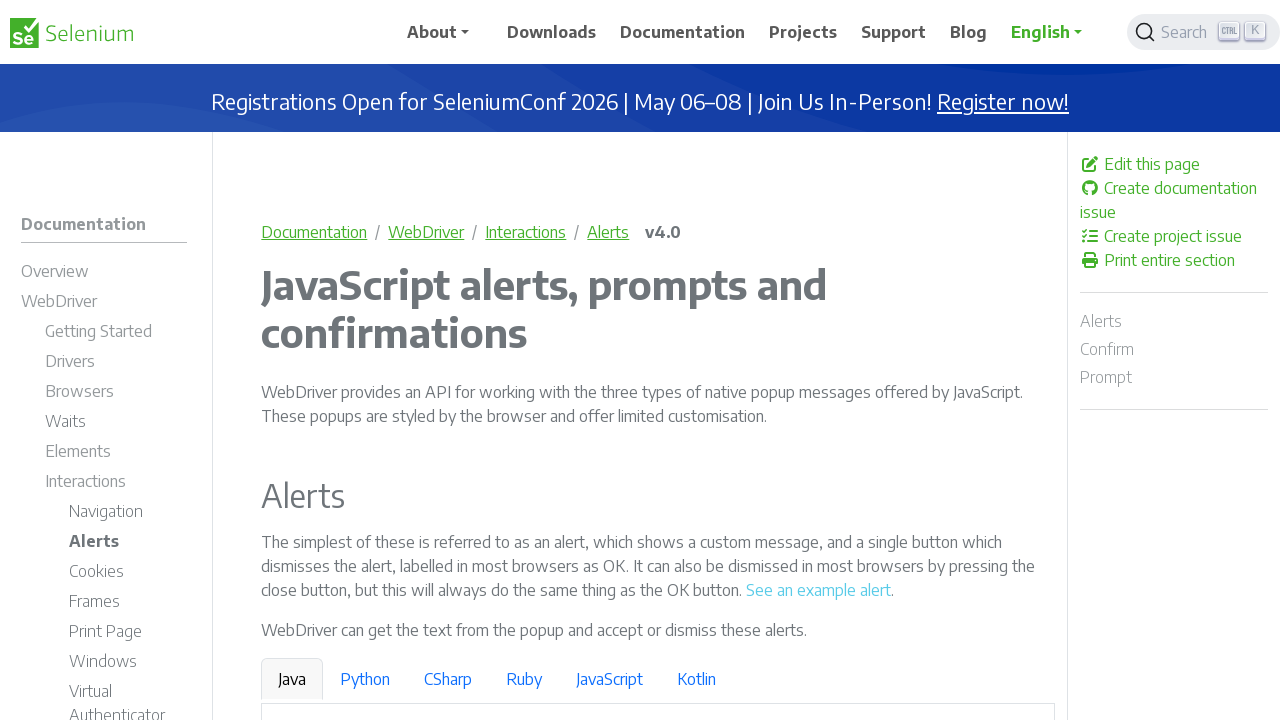

Located confirm alert trigger element
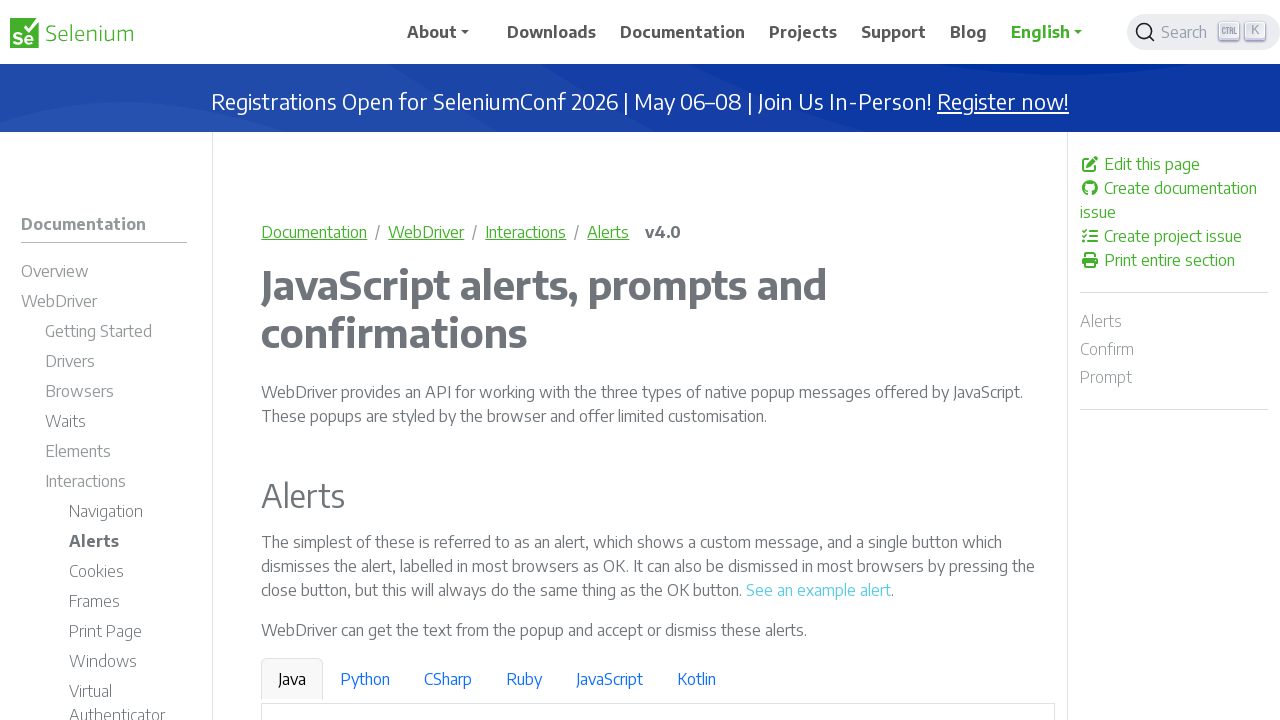

Scrolled confirm alert element into view
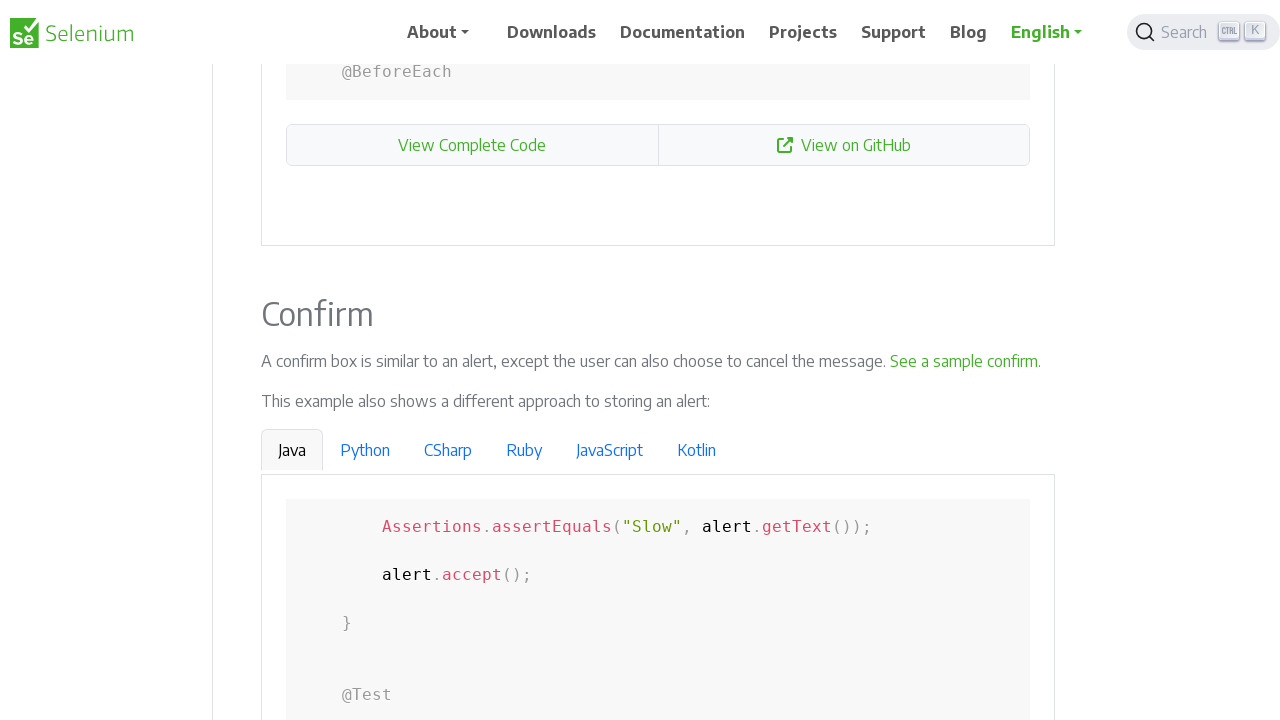

Clicked confirm alert trigger element
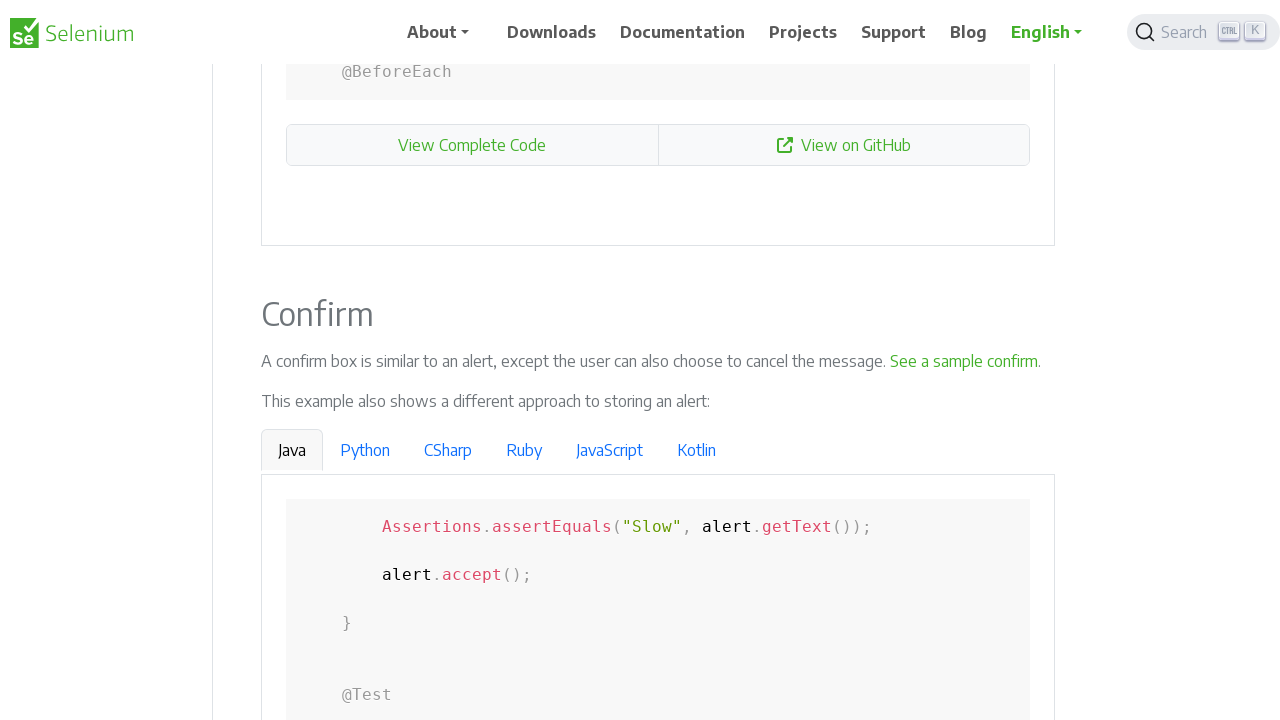

Waited 500ms for confirm alert to be handled and accepted
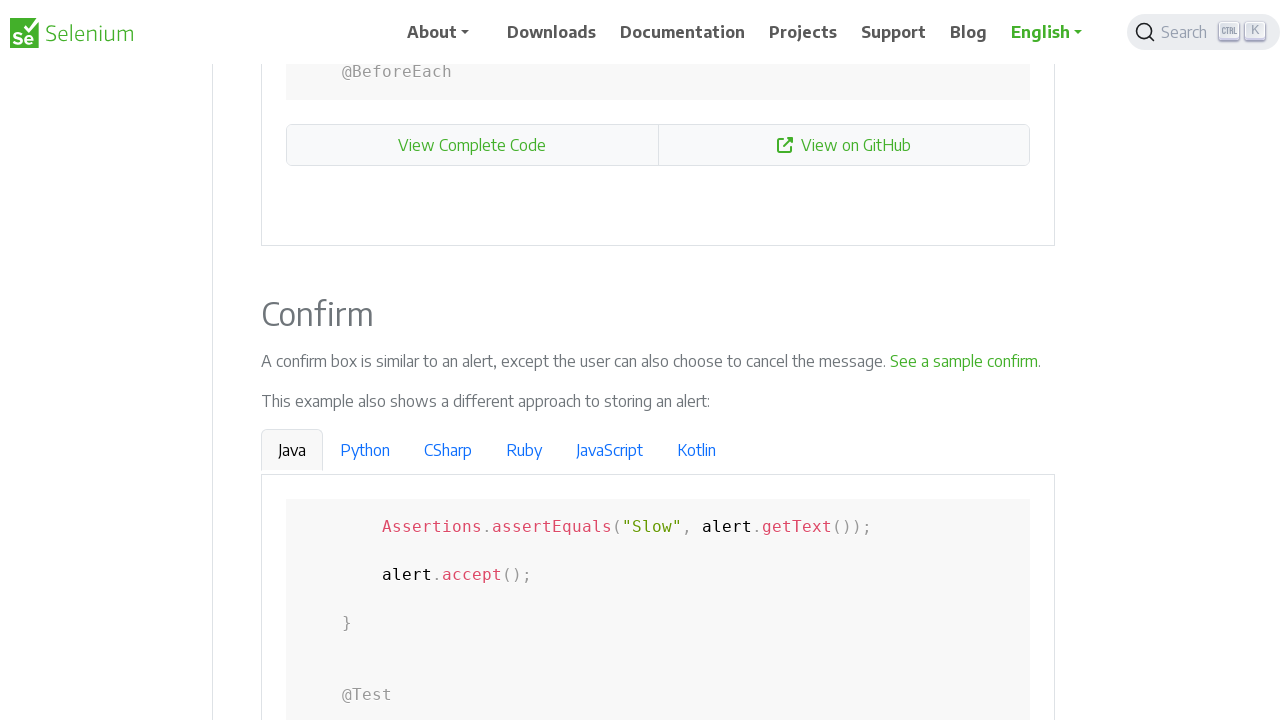

Registered handler for prompt alert with expected message 'What is your tool of choice?'
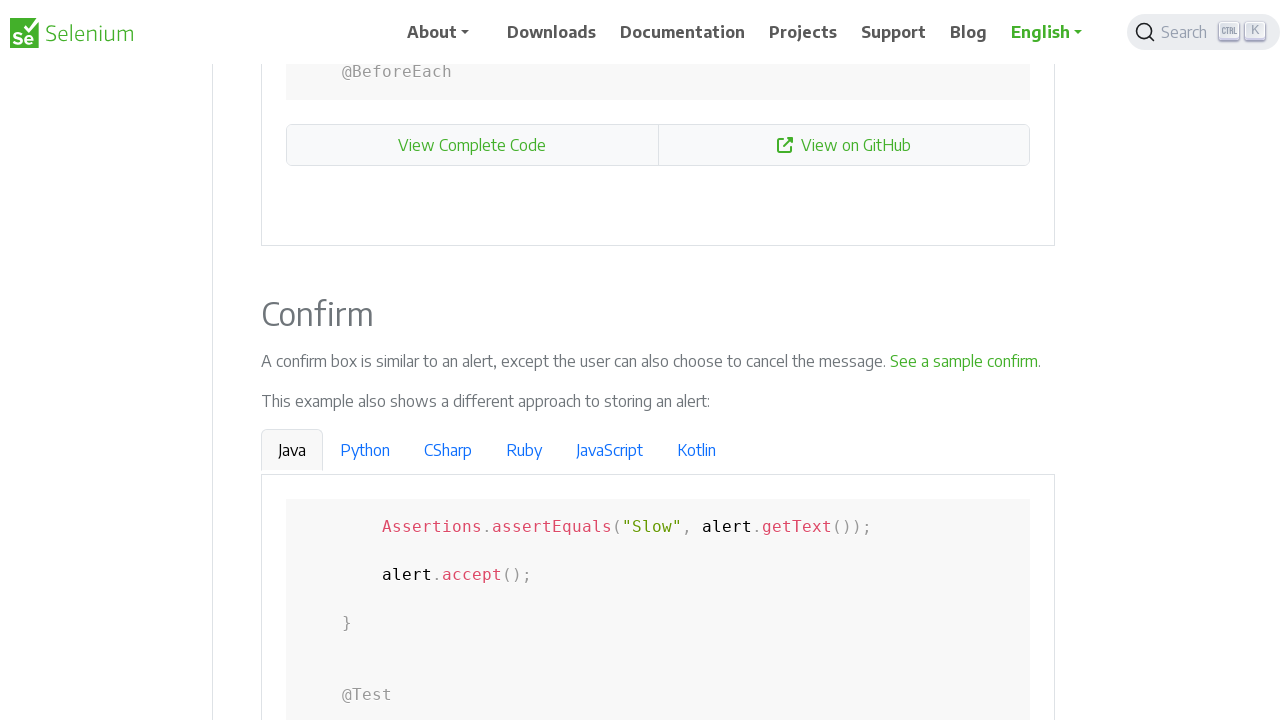

Located prompt alert trigger element
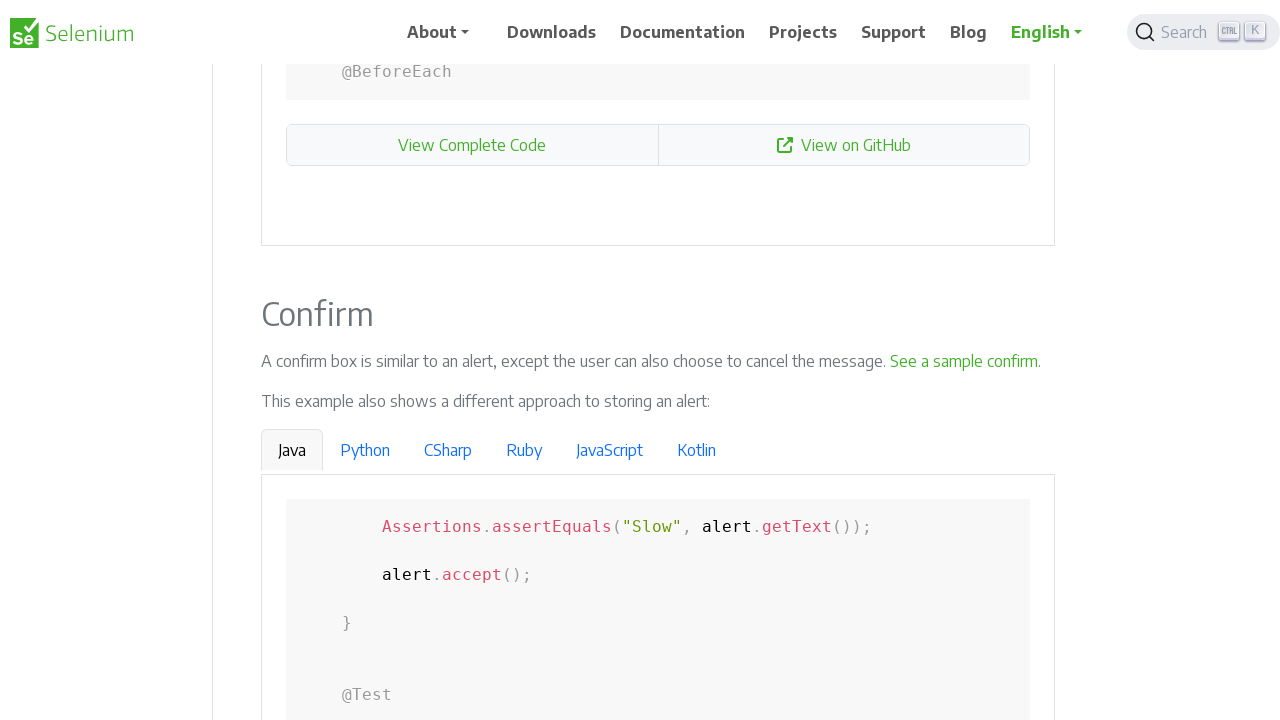

Scrolled prompt alert element into view
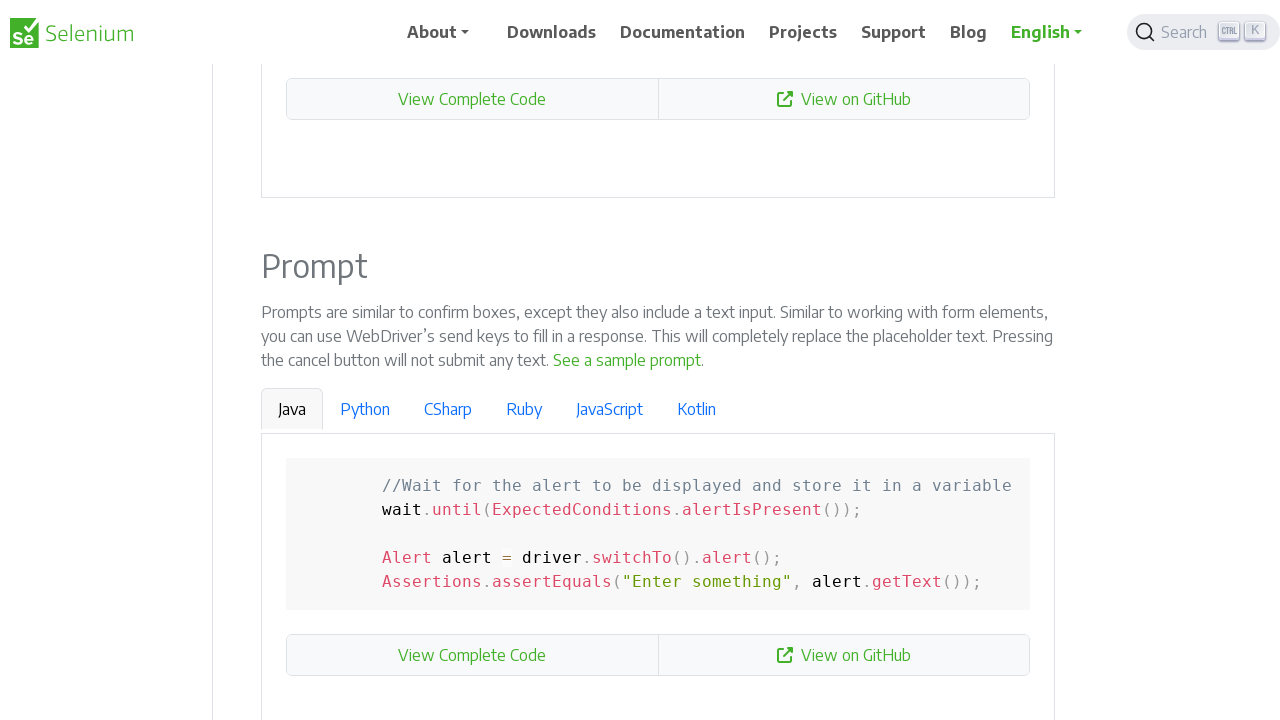

Clicked prompt alert trigger element
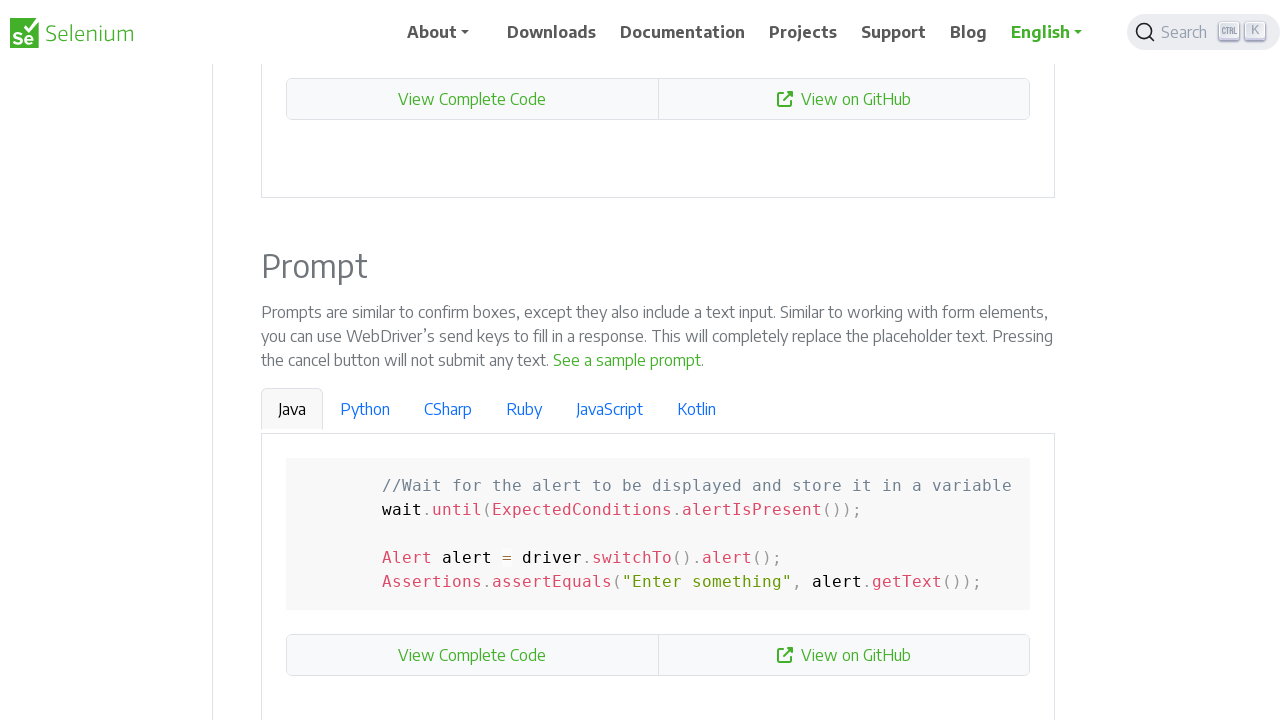

Waited 500ms for prompt alert to be handled and accepted with 'Playwright' text
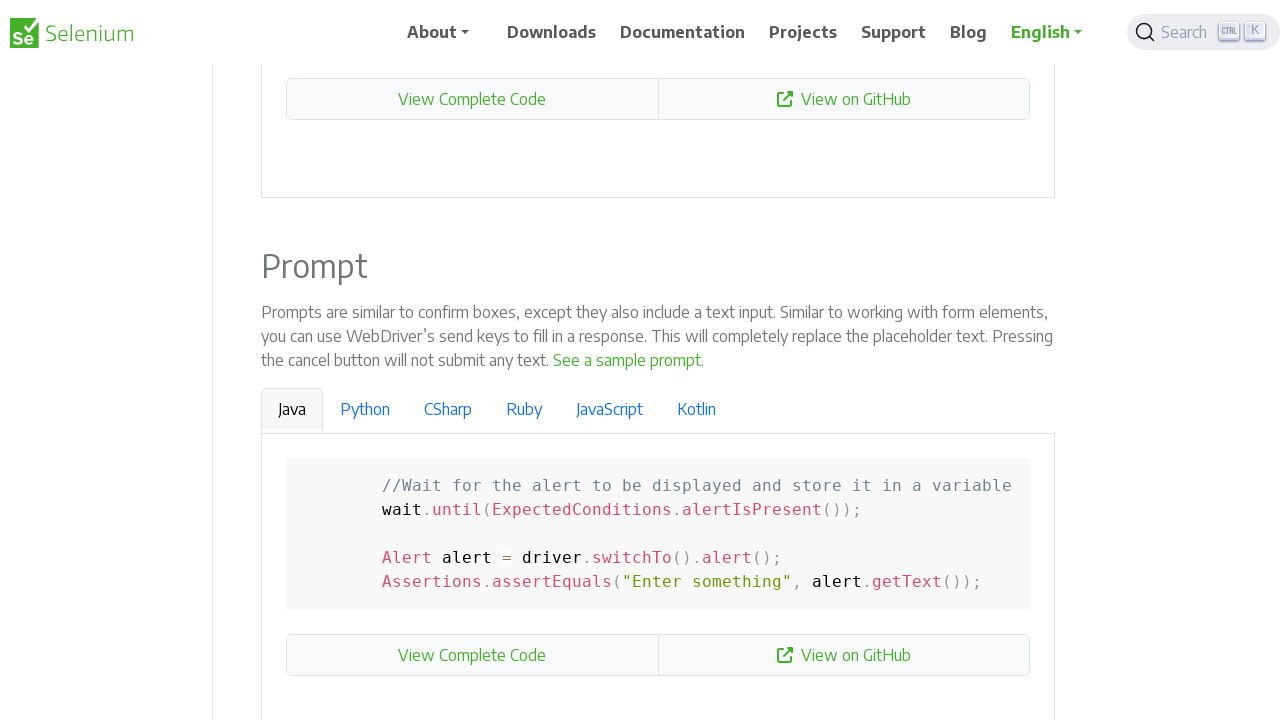

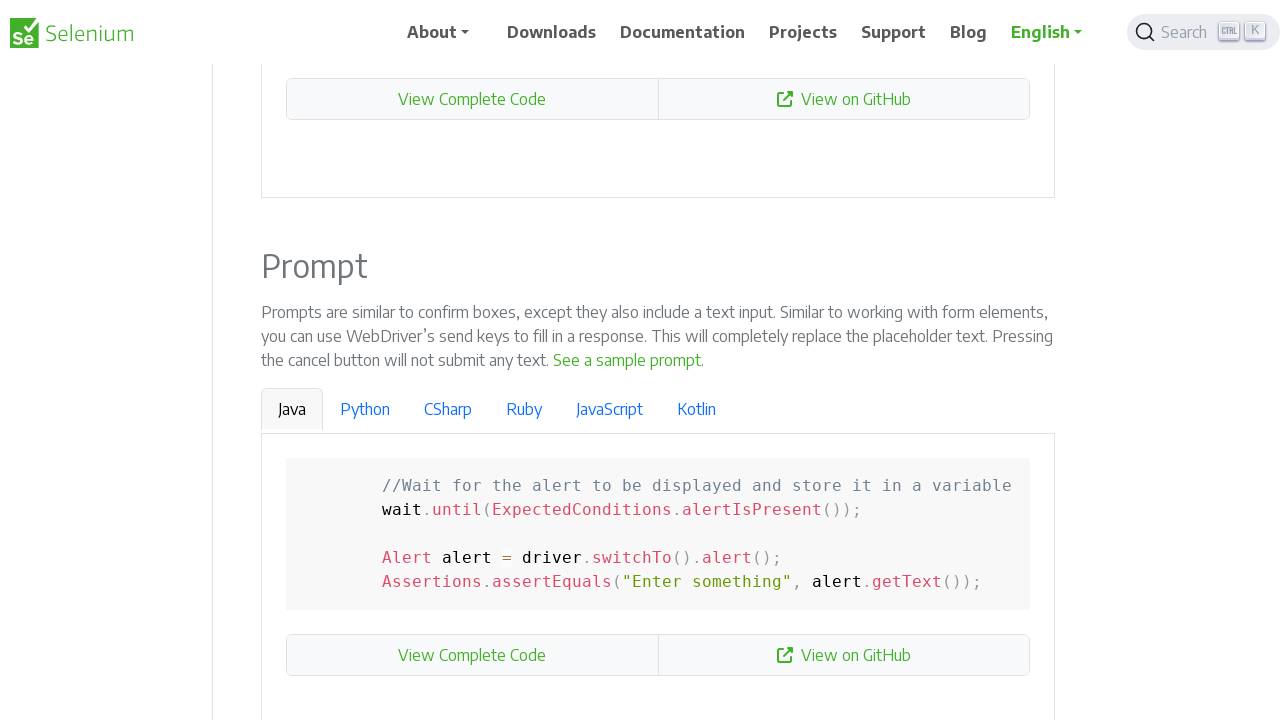